Tests checkbox functionality by selecting multiple day checkboxes and verifying they are selected

Starting URL: https://testautomationpractice.blogspot.com/

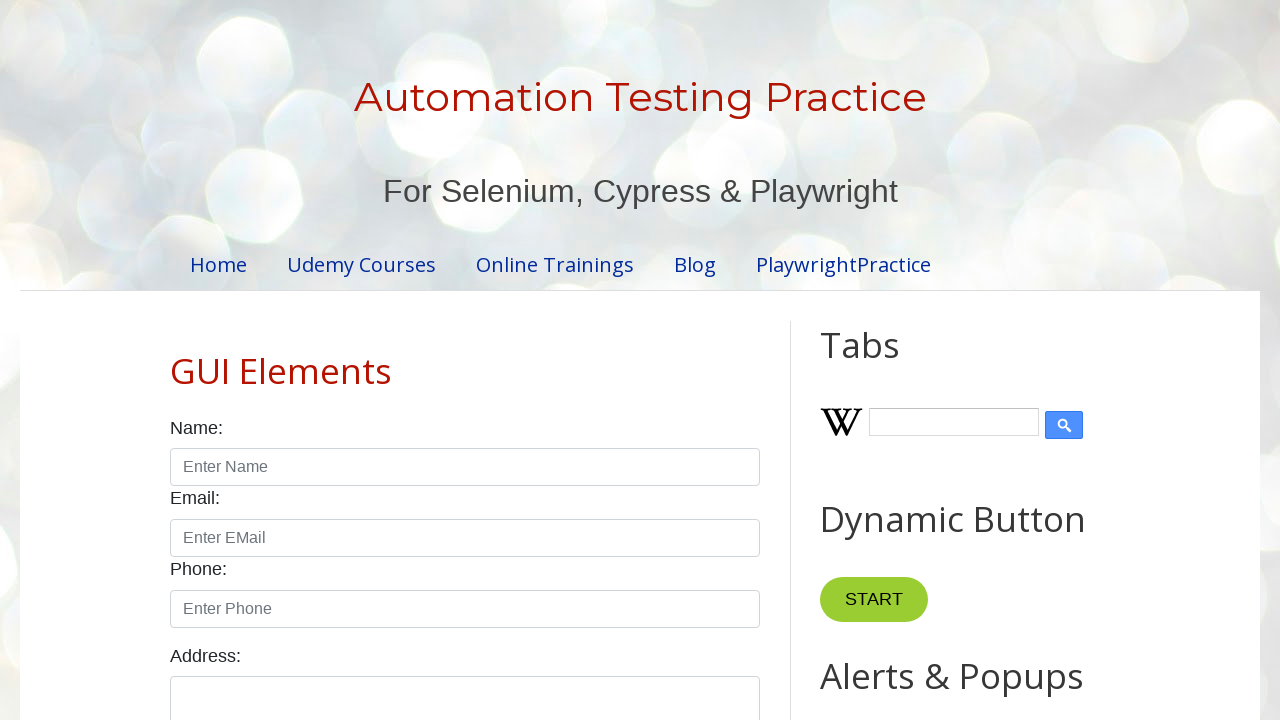

Waited for checkbox #sunday to be visible
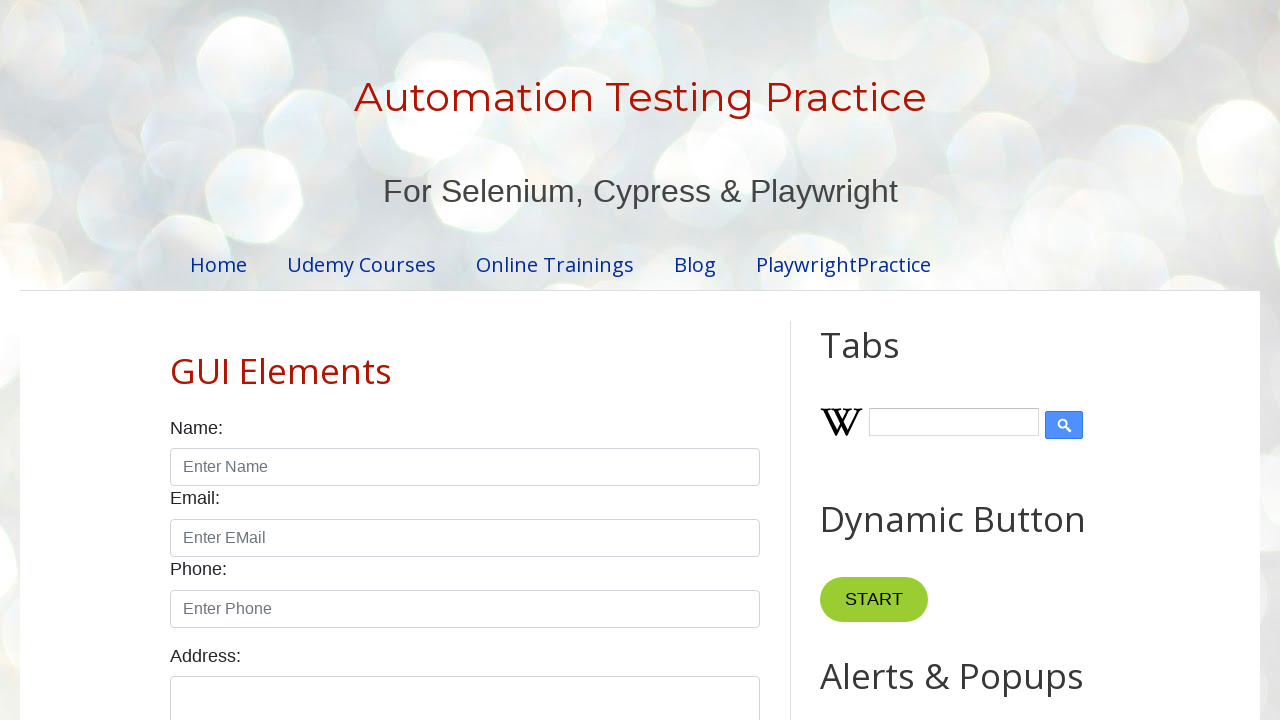

Retrieved all day checkboxes from the page
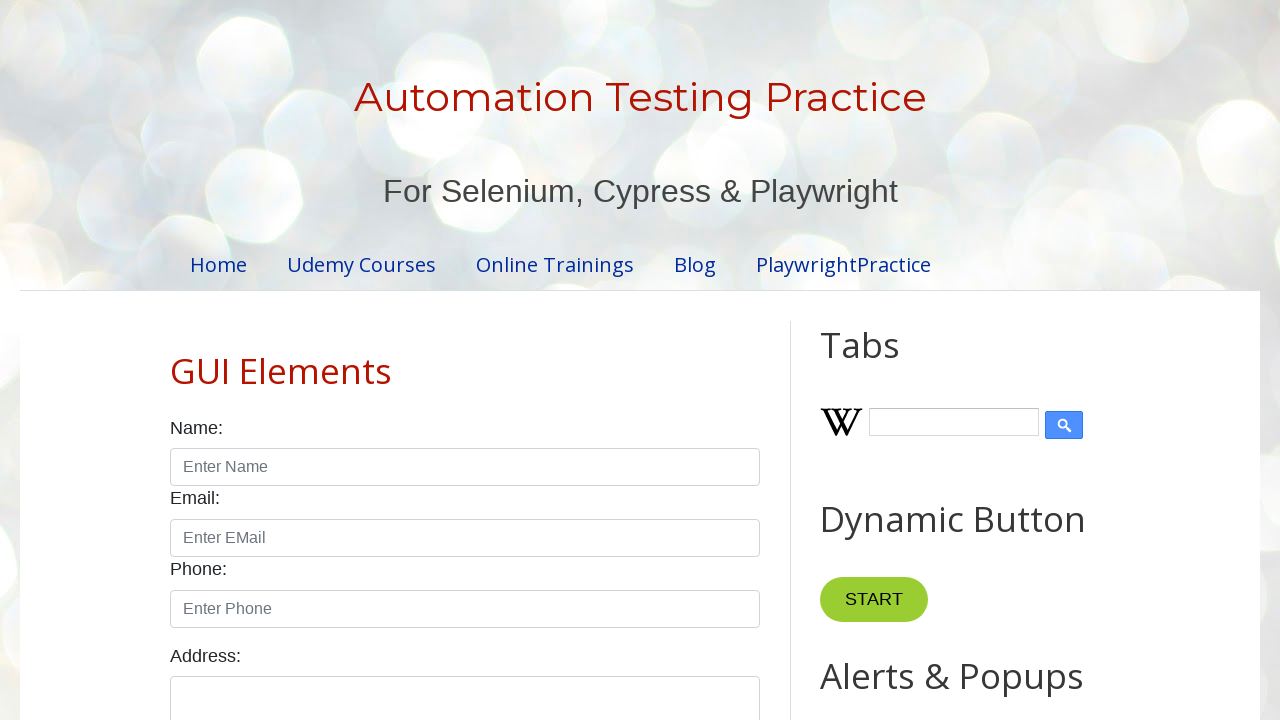

Selected subset of checkboxes from index 3 to second-to-last
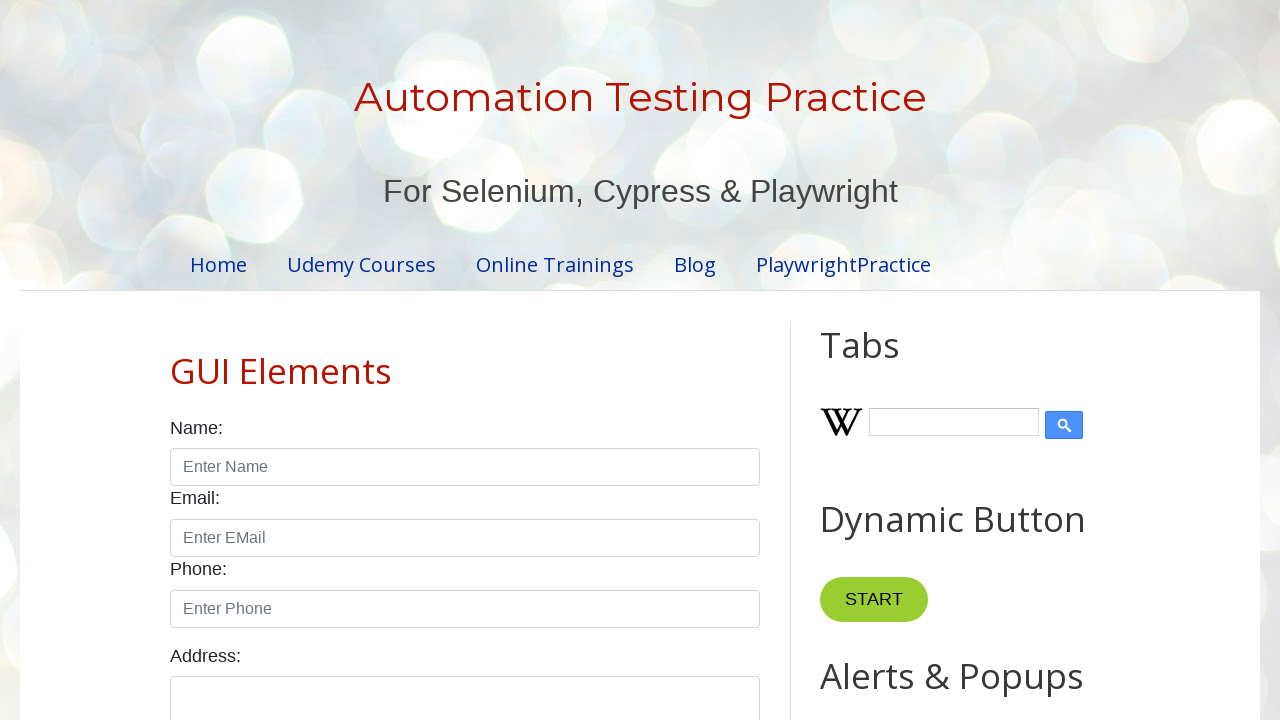

Clicked a day checkbox to select it at (474, 360) on xpath=//label[contains(normalize-space(), 'Days')]/following-sibling::div/input 
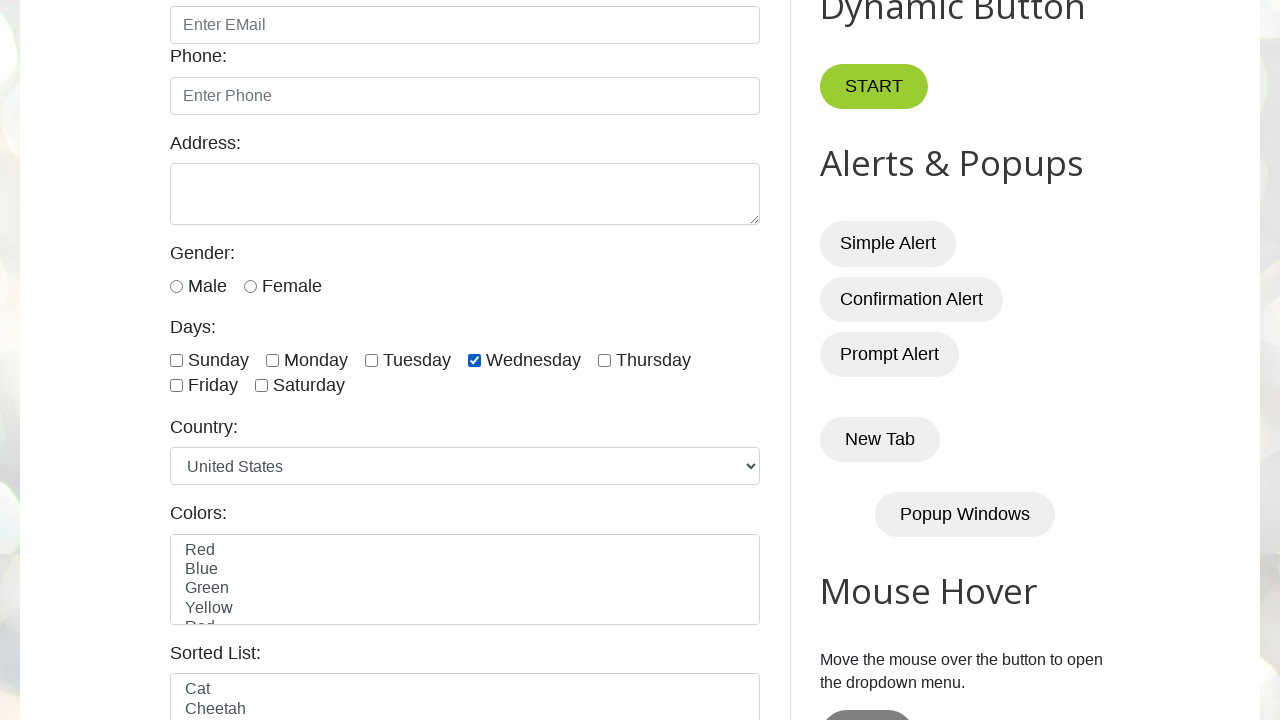

Clicked a day checkbox to select it at (604, 360) on xpath=//label[contains(normalize-space(), 'Days')]/following-sibling::div/input 
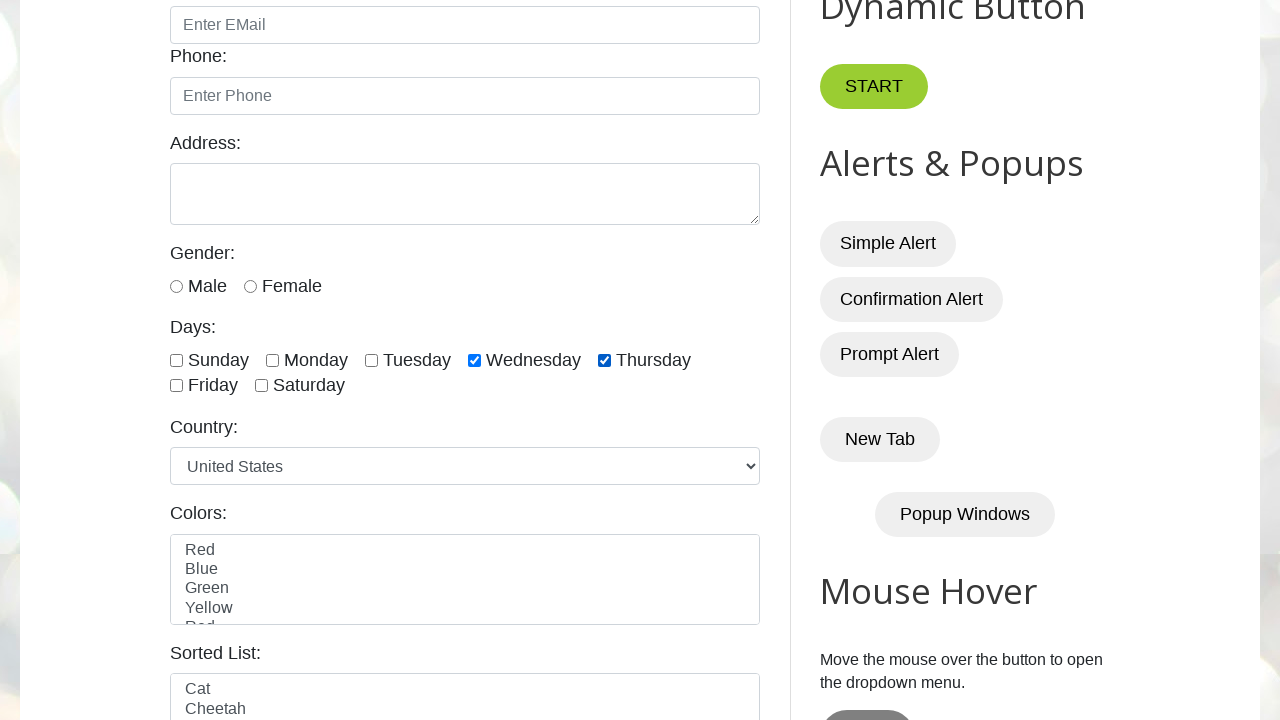

Clicked a day checkbox to select it at (176, 386) on xpath=//label[contains(normalize-space(), 'Days')]/following-sibling::div/input 
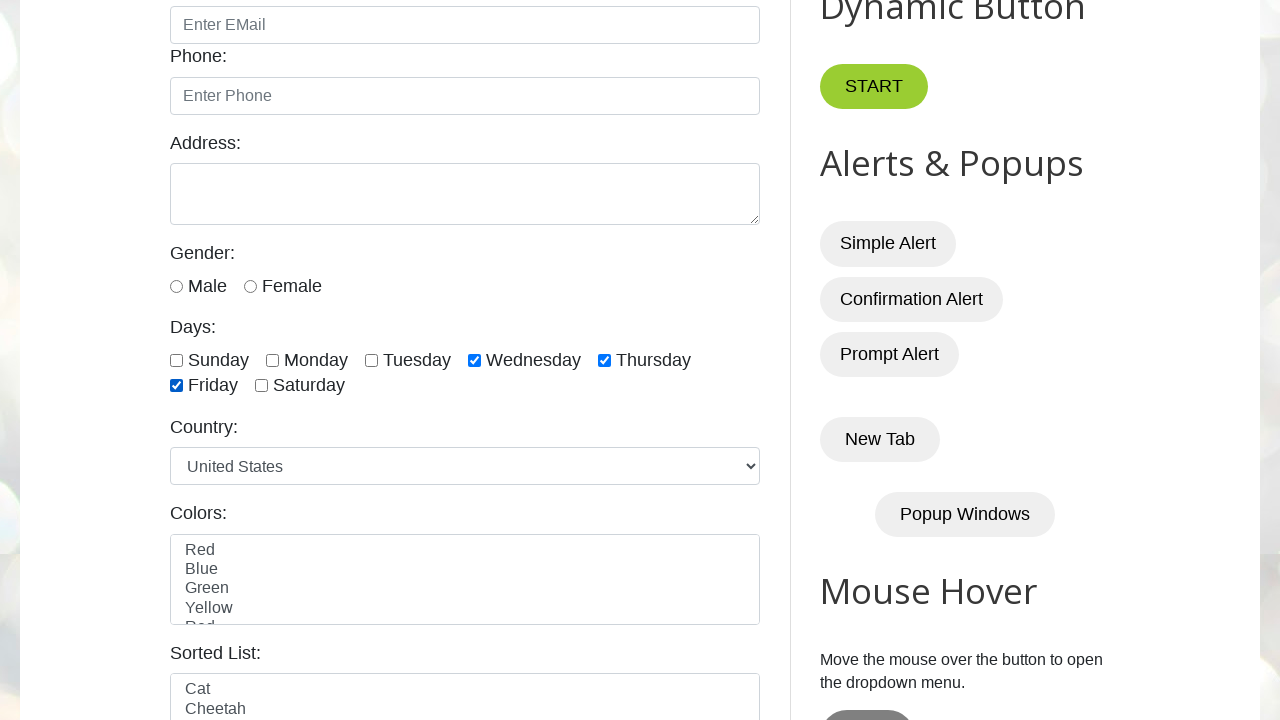

Verified that a day checkbox is selected
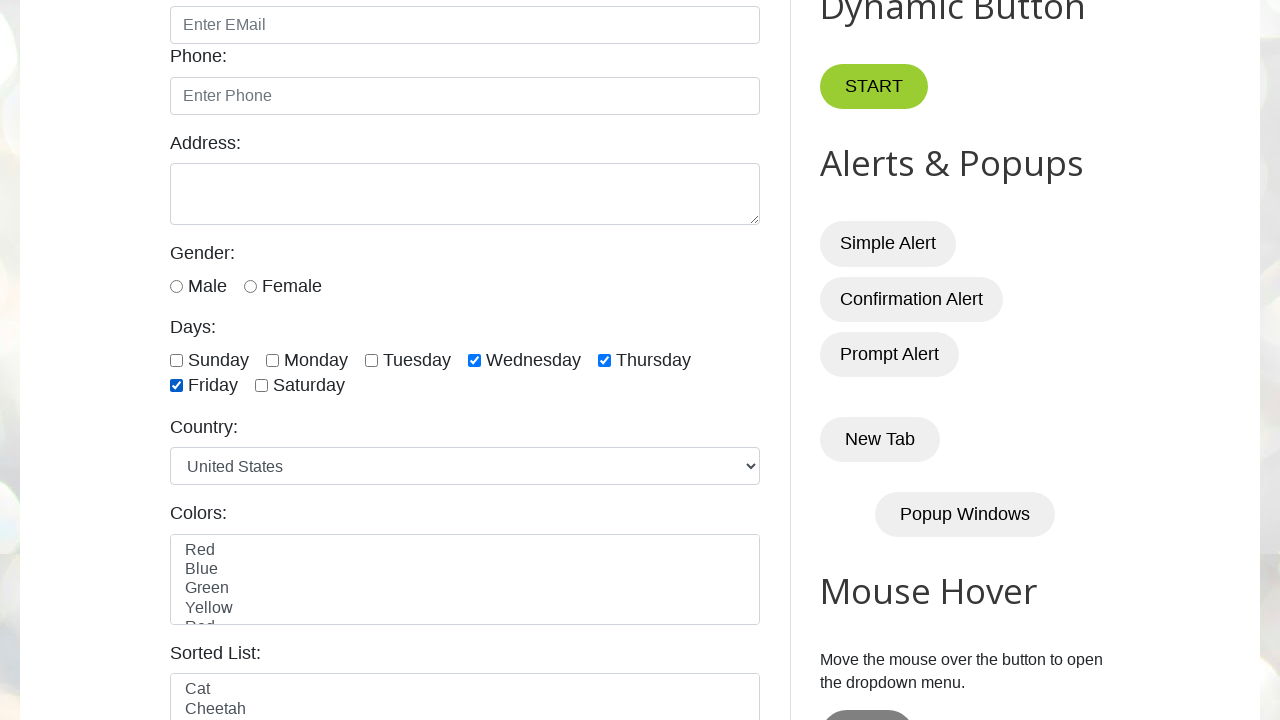

Verified that a day checkbox is selected
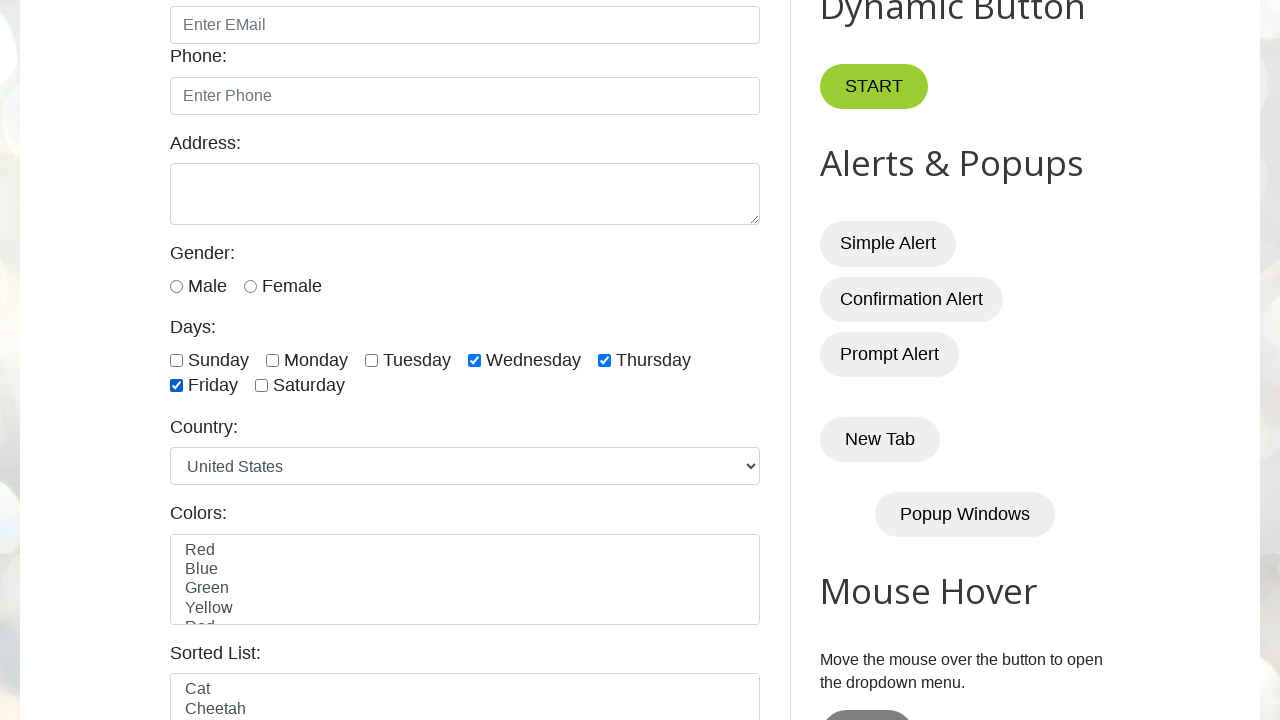

Verified that a day checkbox is selected
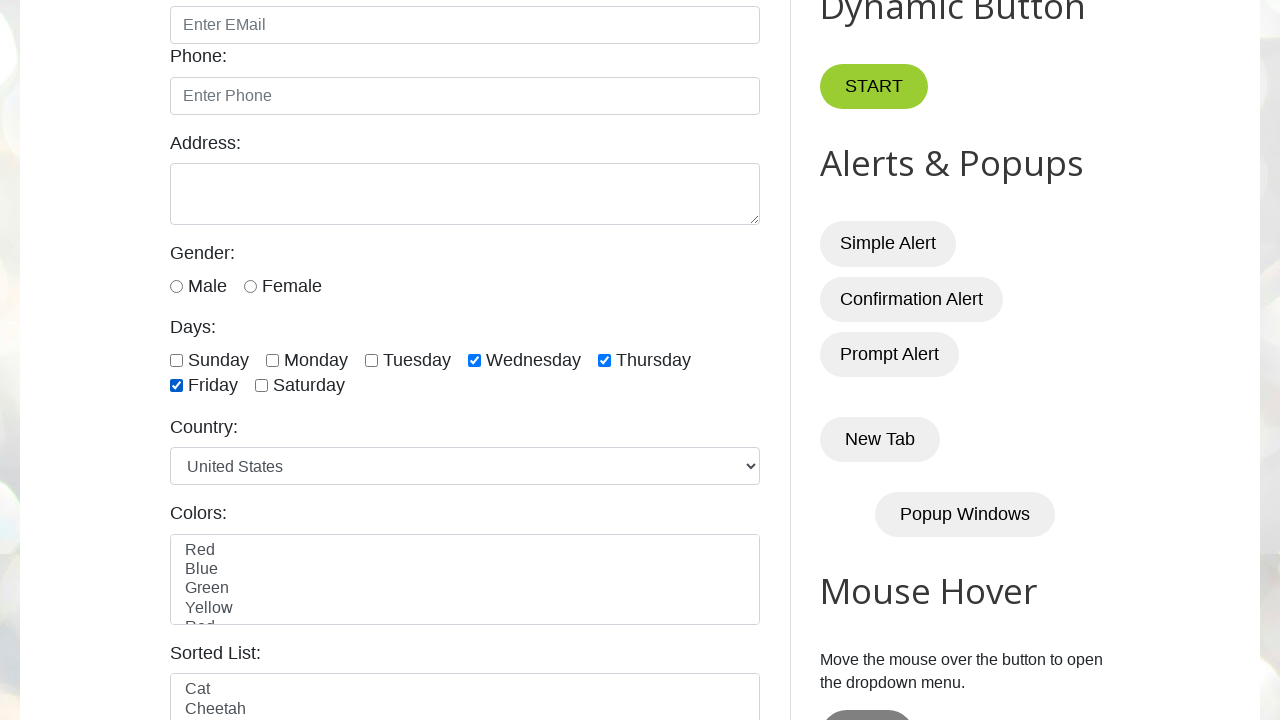

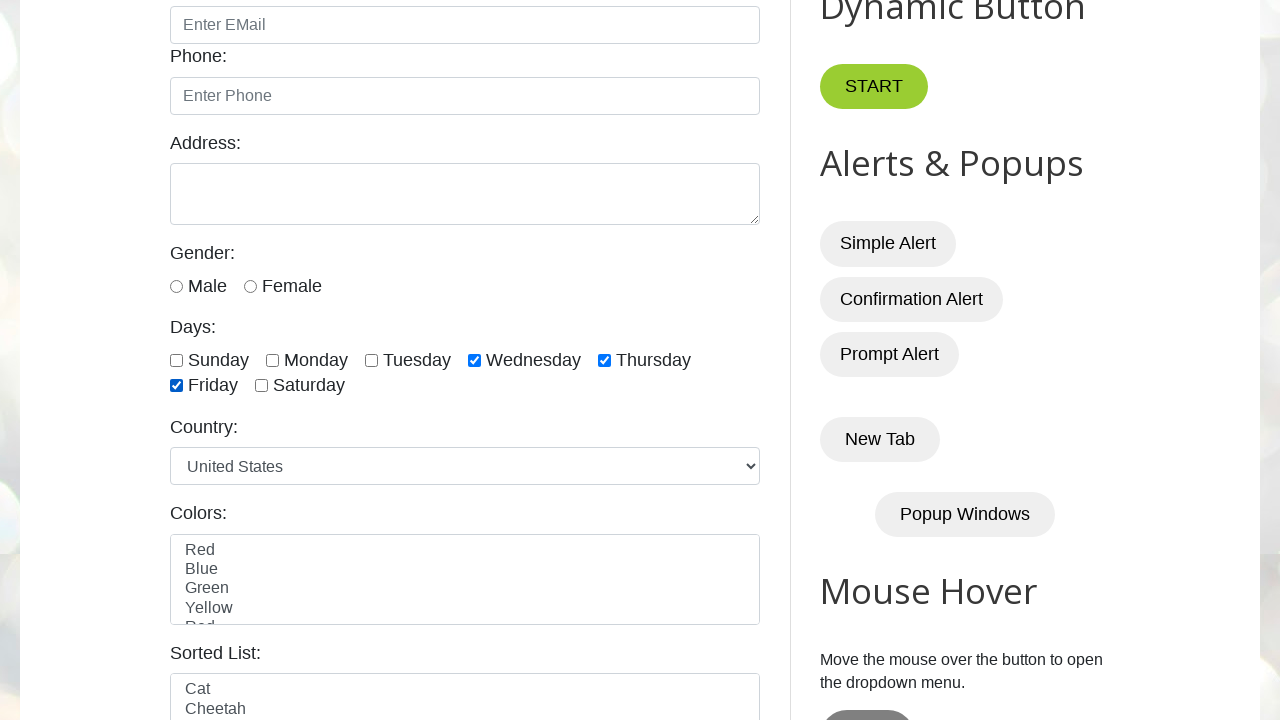